Tests clicking functionality by navigating to Add/Remove Elements page and clicking to add an element

Starting URL: https://the-internet.herokuapp.com/

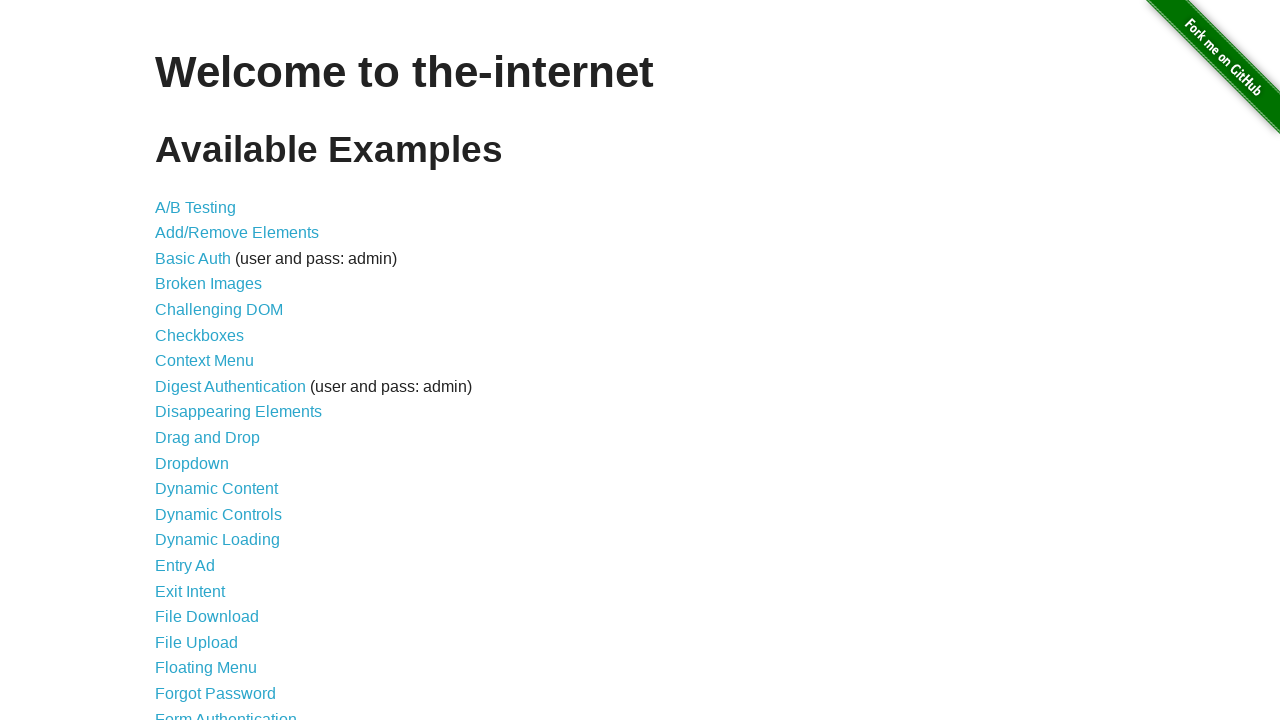

Clicked on Add/Remove Elements link at (237, 233) on text=Add/Remove Elements
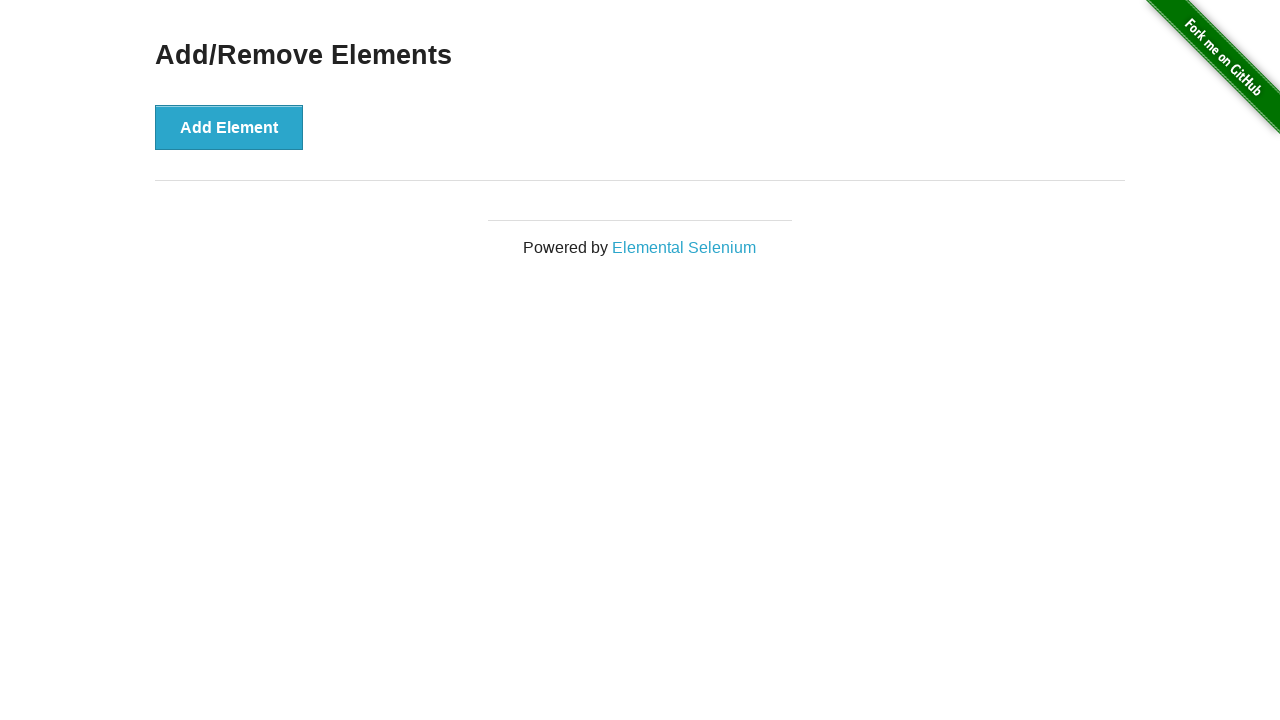

Clicked on Add Element button at (229, 127) on text=Add Element
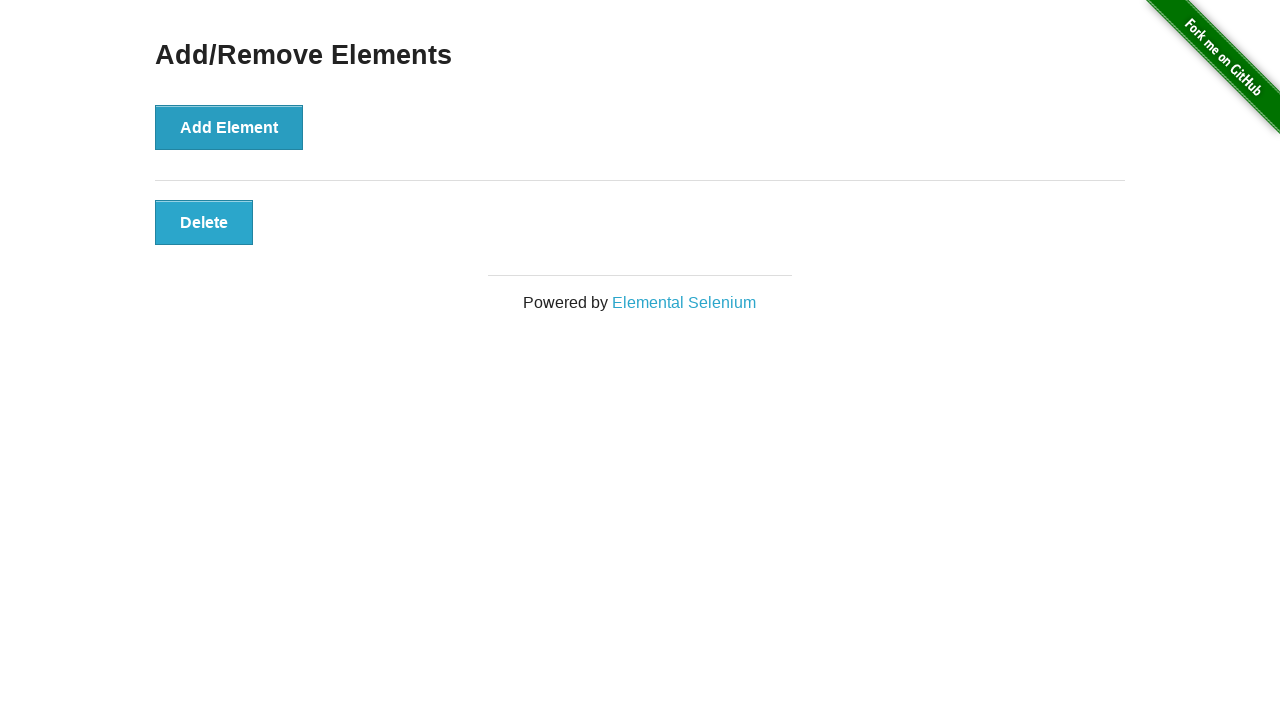

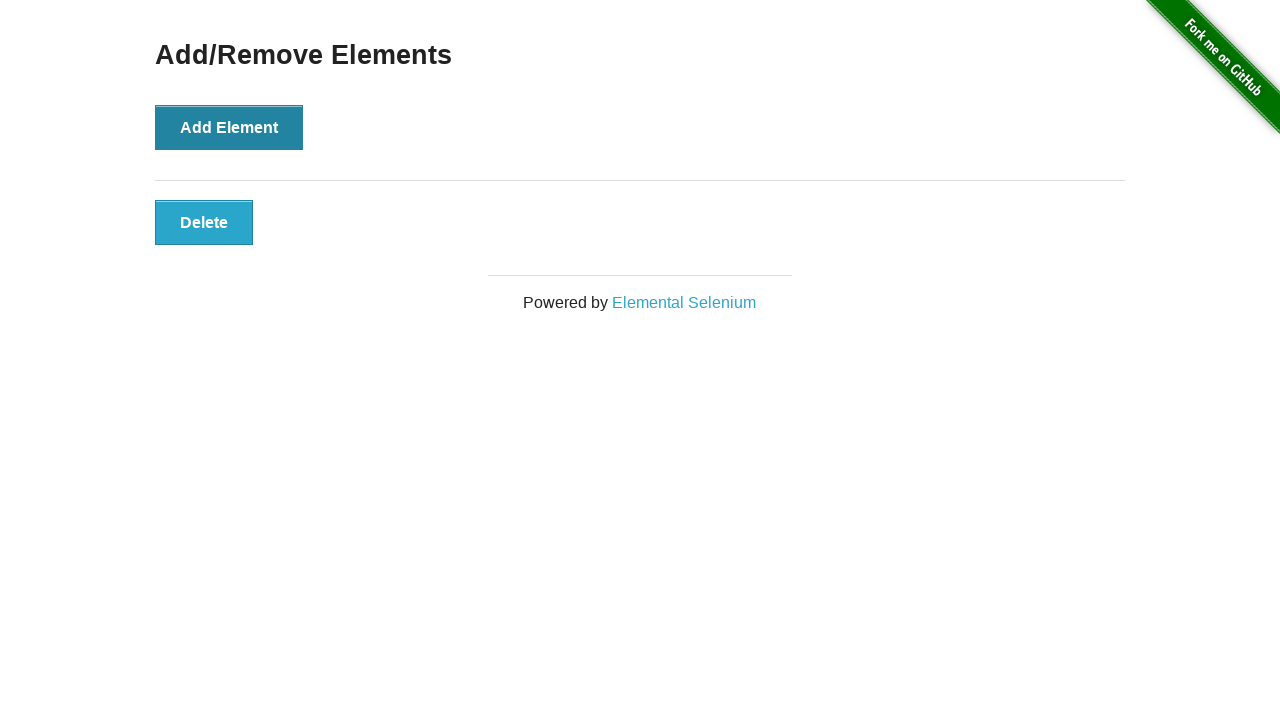